Tests that entering an invalid 4-digit zip code shows an error message

Starting URL: https://www.sharelane.com/cgi-bin/register.py

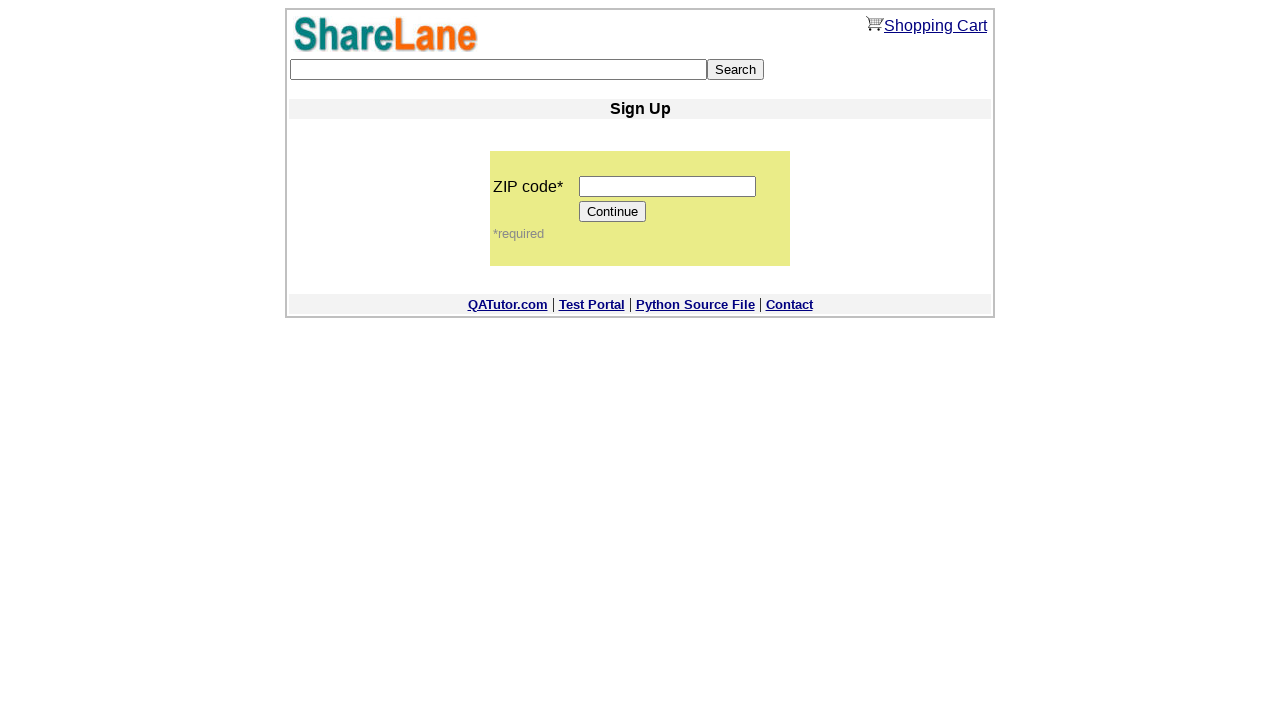

Filled zip code field with 4-digit invalid code '1234' on input[name='zip_code']
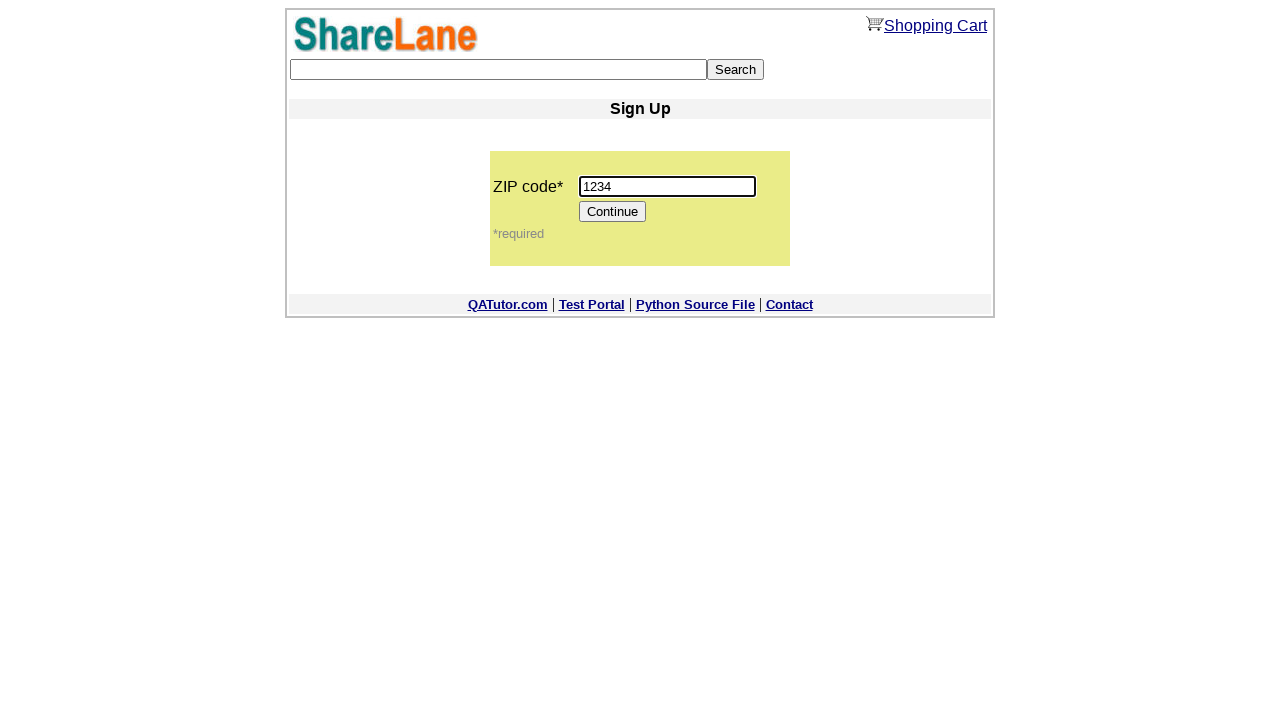

Clicked Continue button to submit invalid zip code at (613, 212) on input[value='Continue']
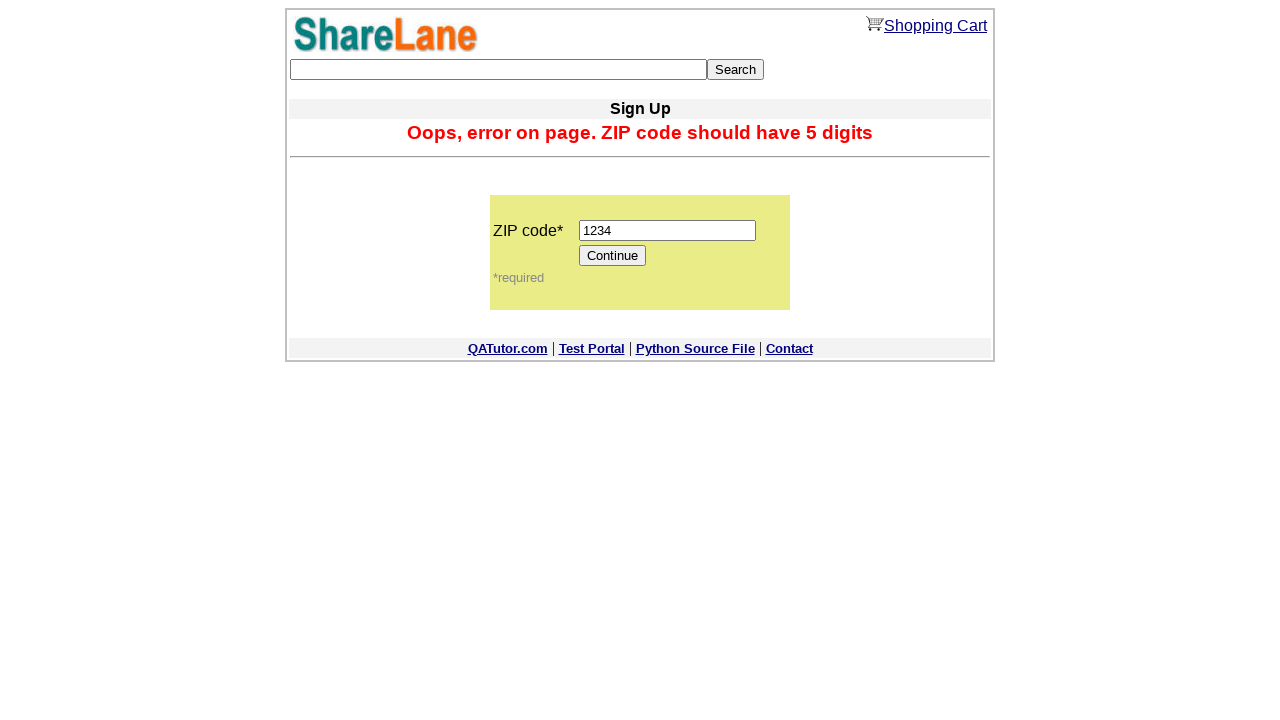

Error message appeared confirming invalid 4-digit zip code rejection
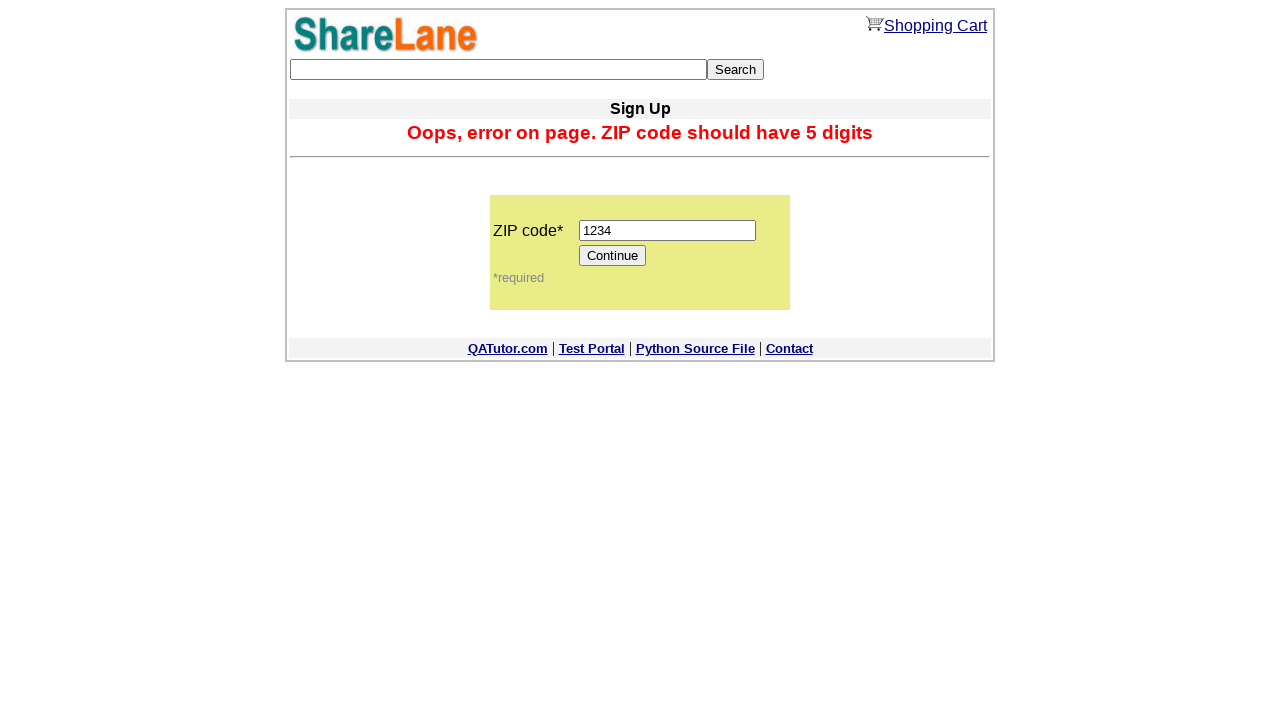

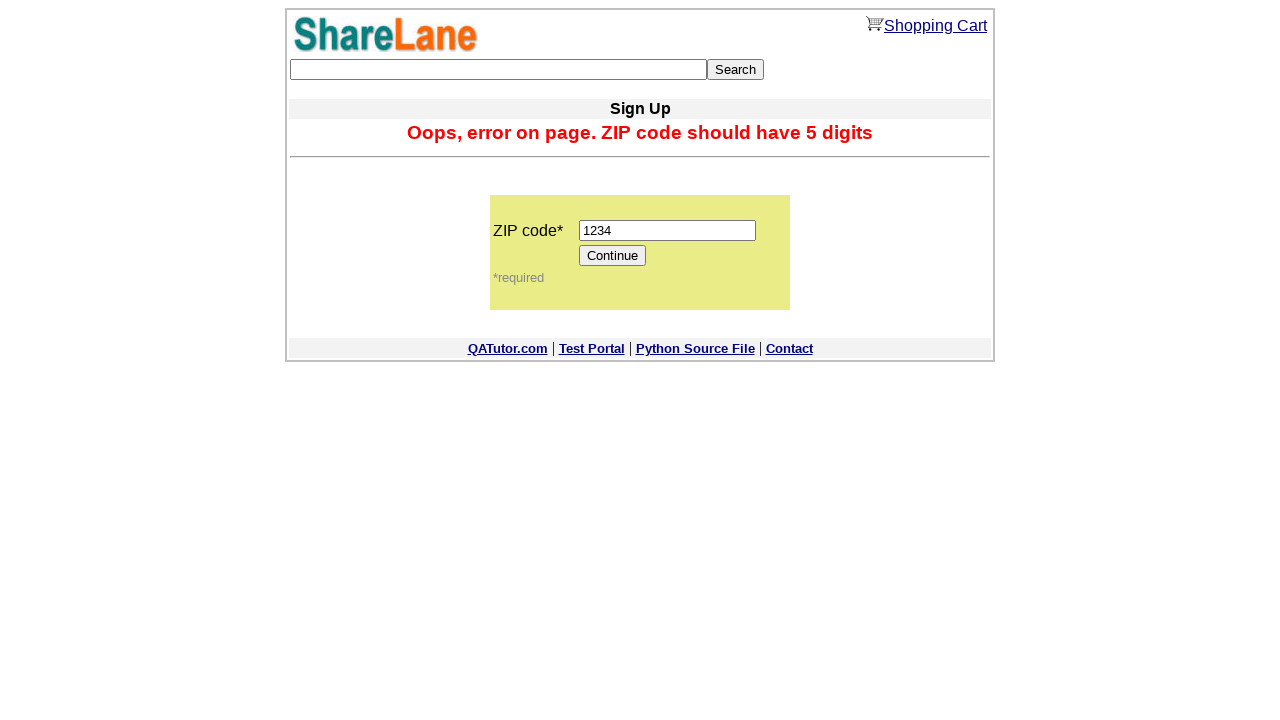